Tests that navigating to Top Lists menu and clicking Top Rated Real submenu displays the correct header

Starting URL: https://www.99-bottles-of-beer.net/

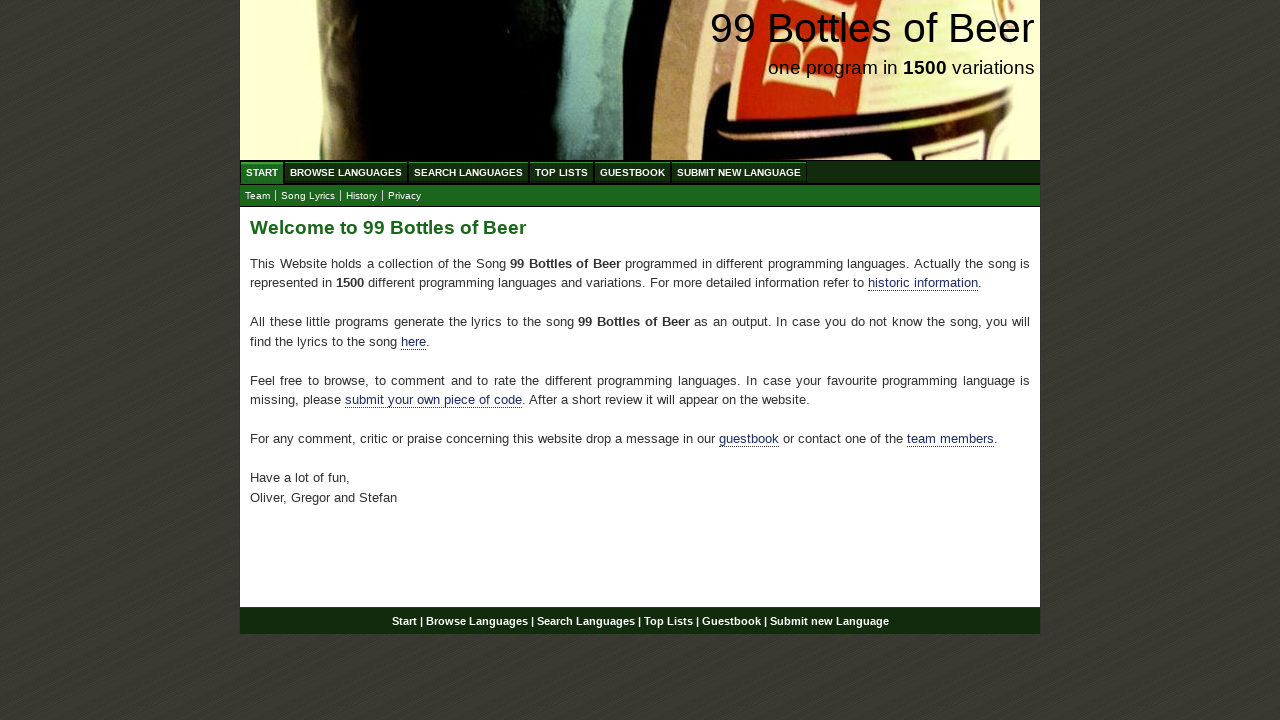

Clicked on Top Lists menu at (562, 172) on xpath=//ul[@id='menu']/li//a[@href='/toplist.html']
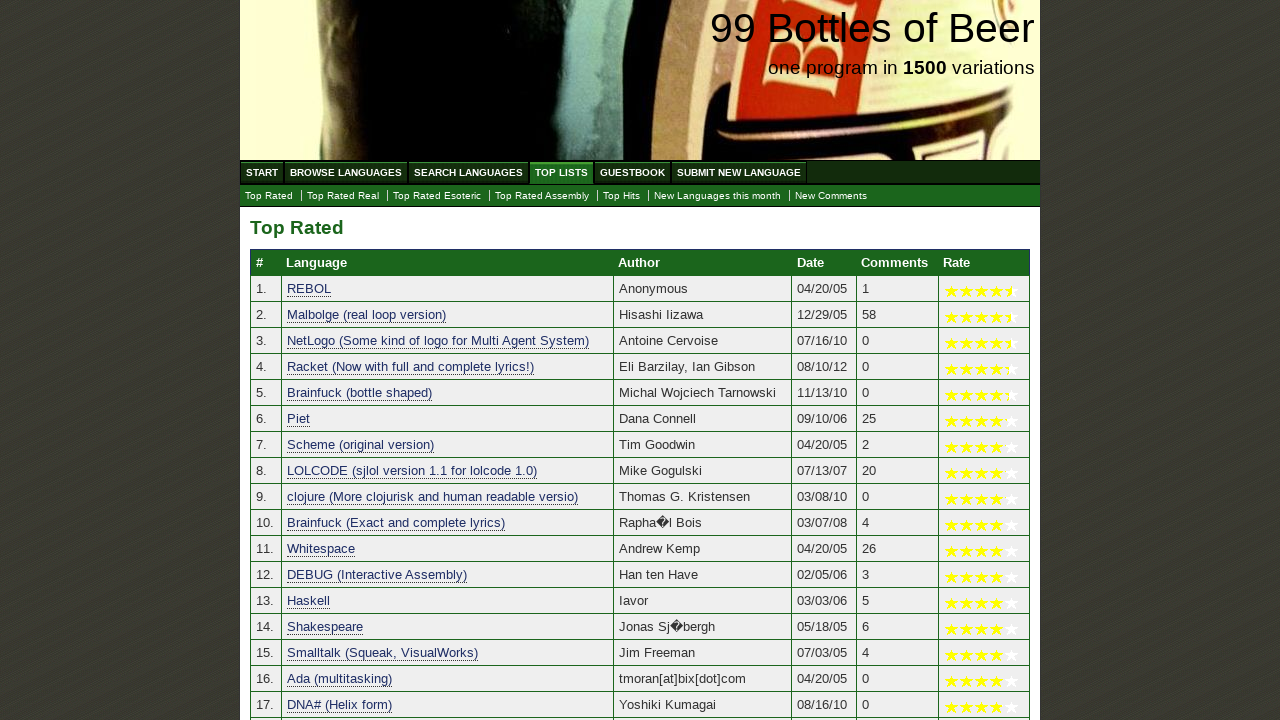

Clicked on Top Rated Real submenu at (343, 196) on xpath=//ul[@id='submenu']/li/a[@href='./toplist_real.html']
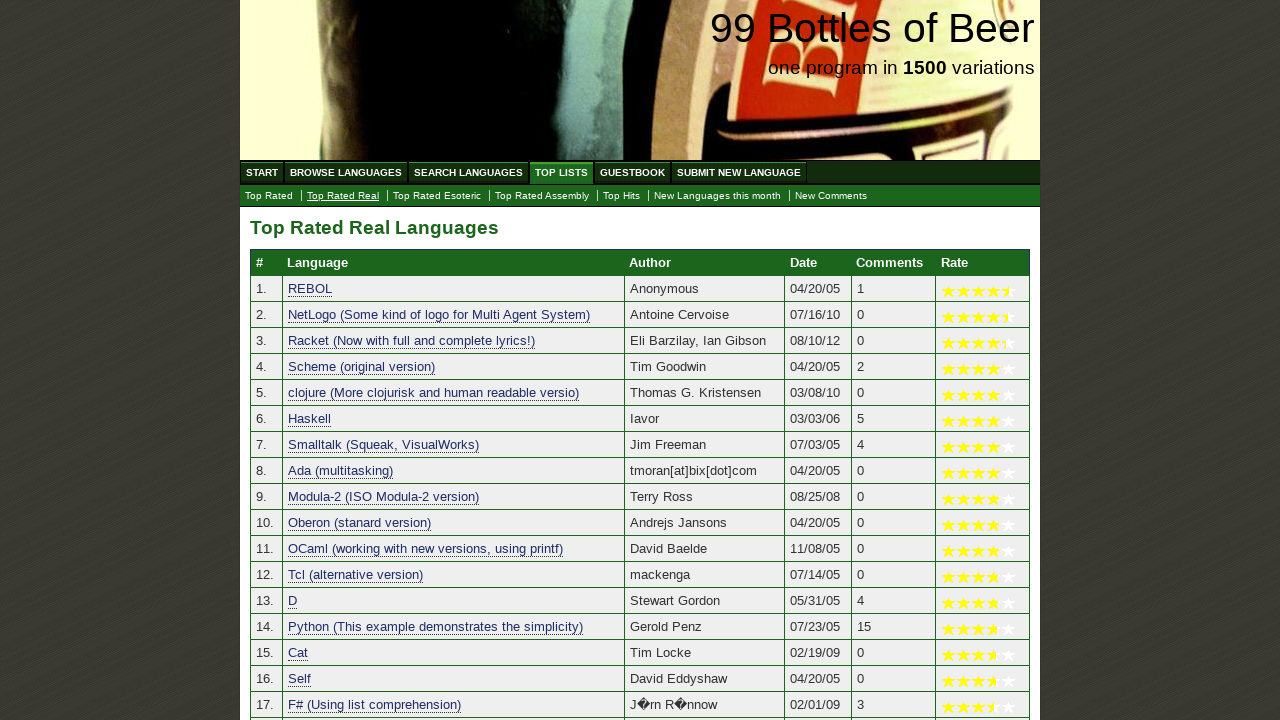

H2 header 'Top Rated Real Languages' is displayed
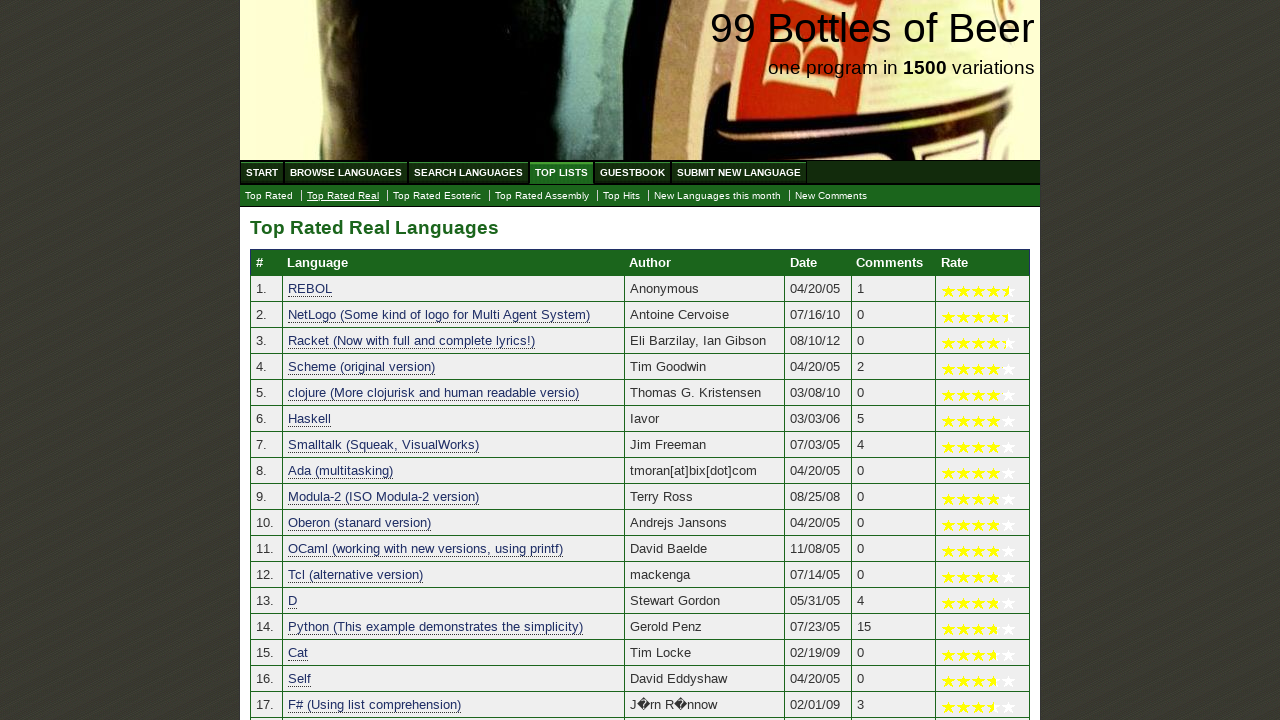

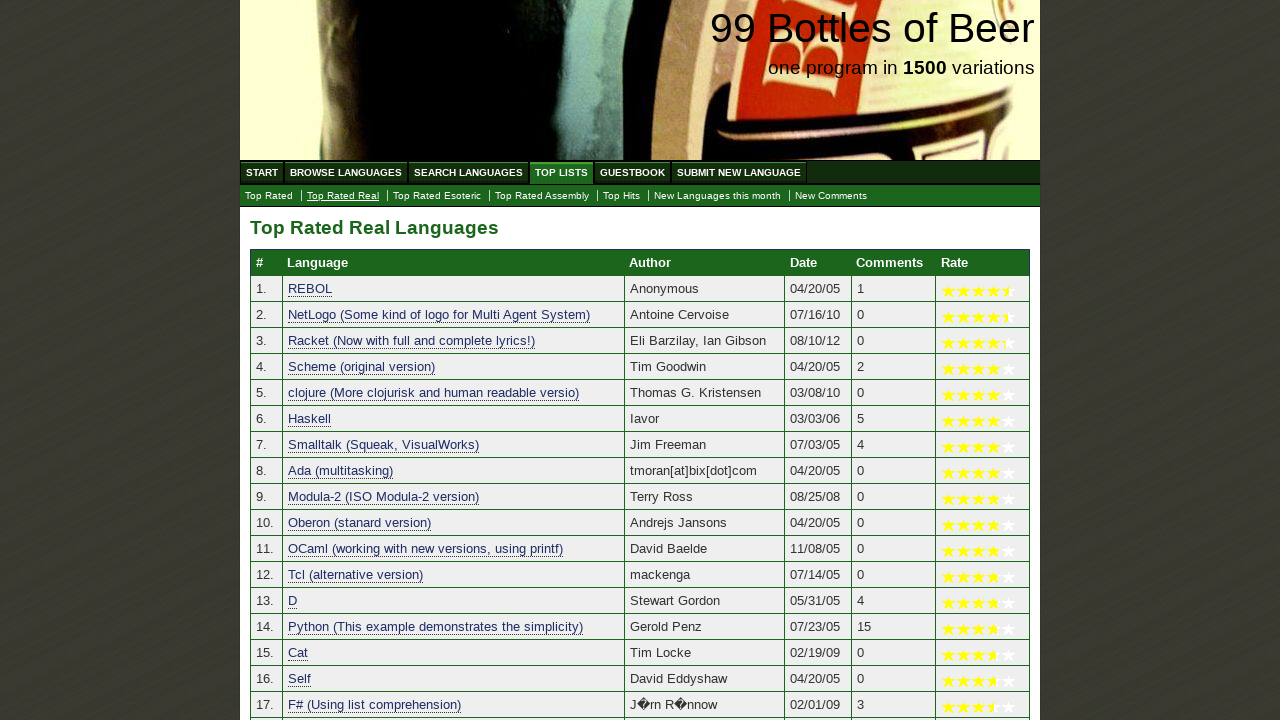